Tests handling of JavaScript confirm dialog boxes by navigating to a W3Schools demo page, switching to the iframe containing the demo, clicking a button that triggers a confirm box, and accepting the alert.

Starting URL: https://www.w3schools.com/js/tryit.asp?filename=tryjs_confirm

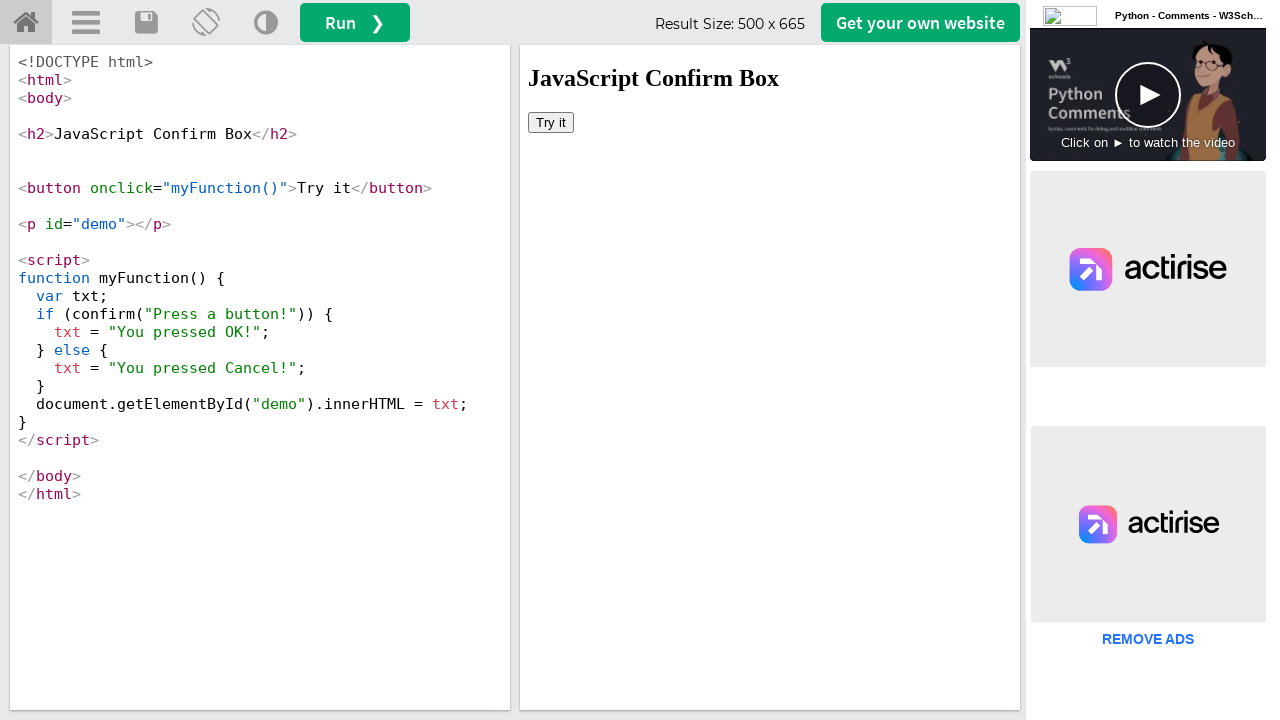

Set up dialog handler to accept confirm boxes
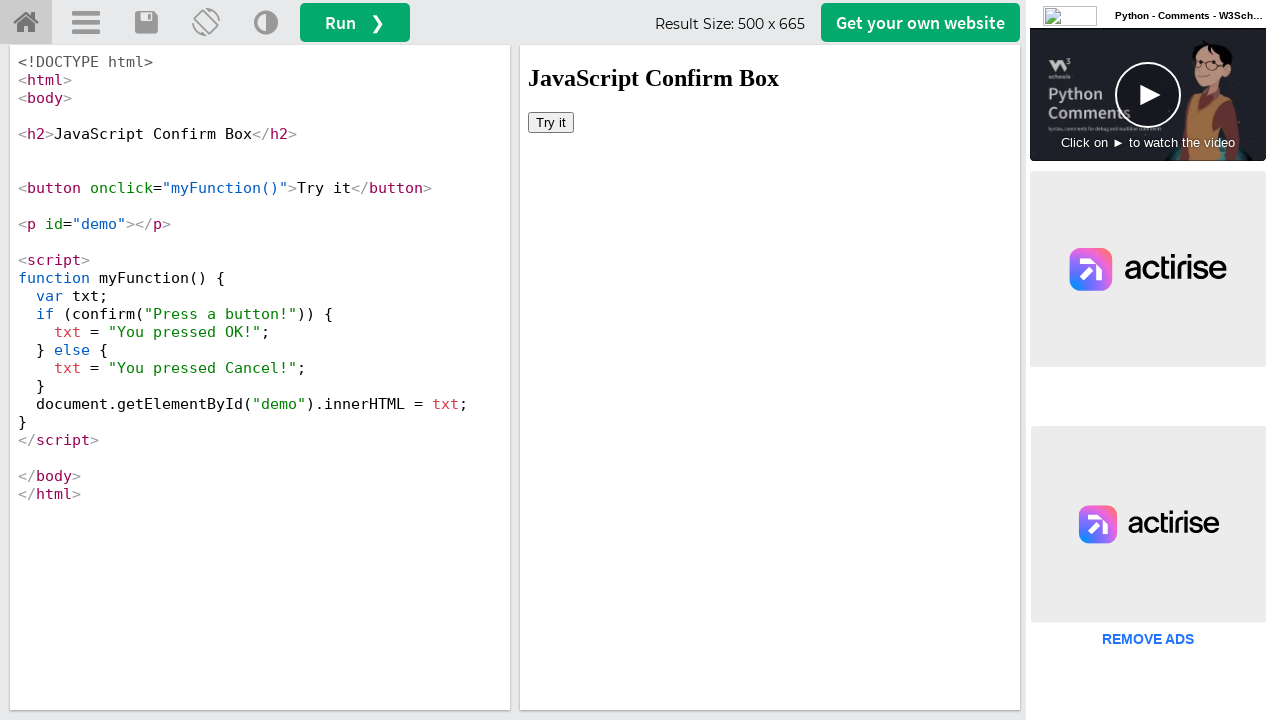

Located the iframe containing the demo content
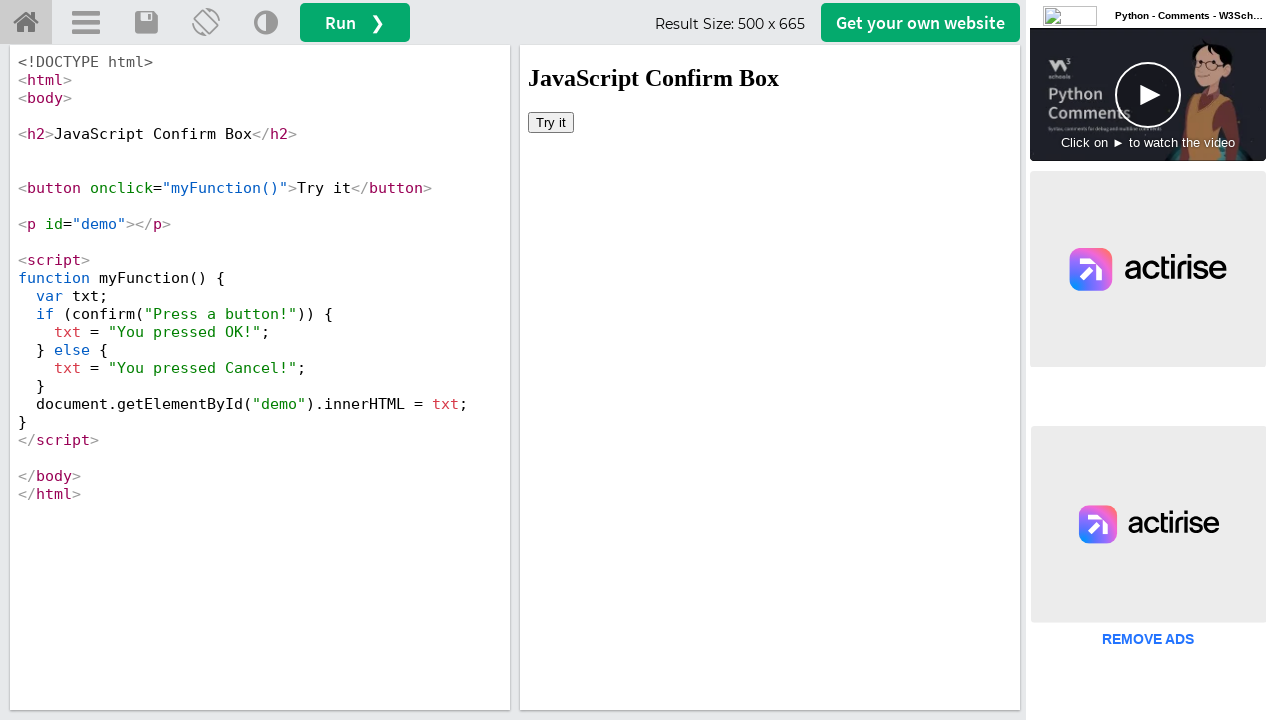

Waited for button to load in iframe
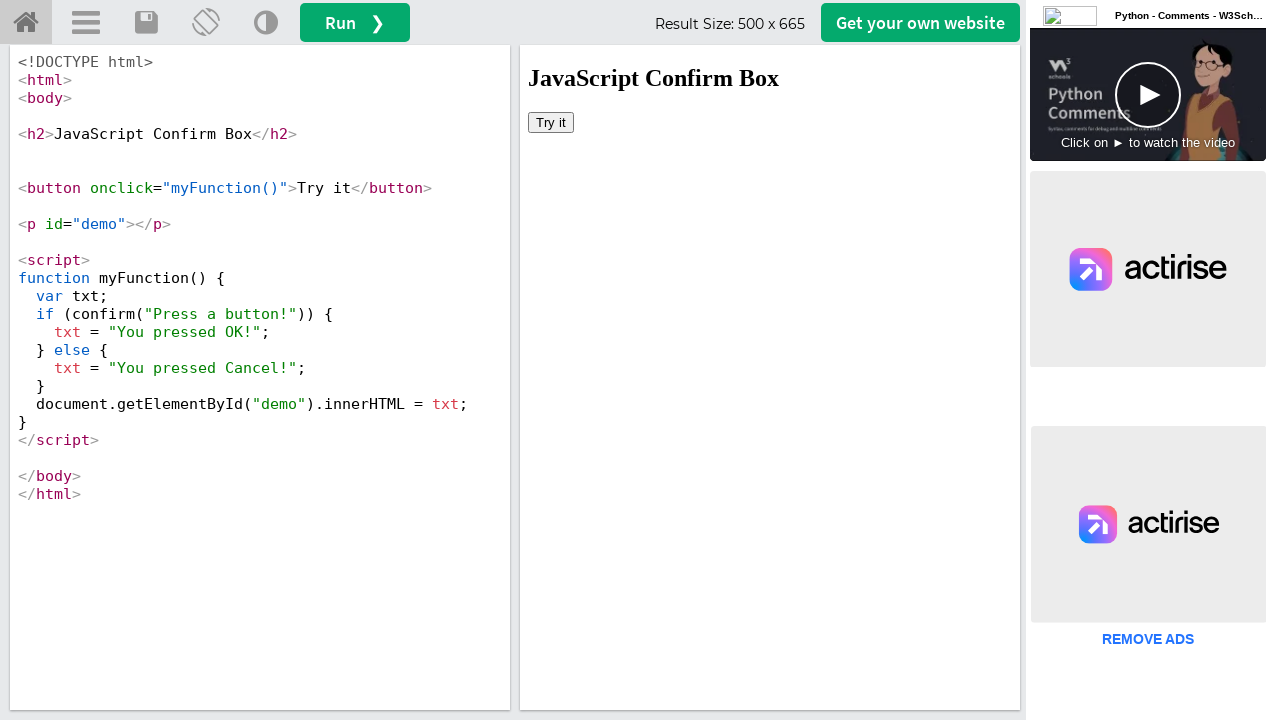

Clicked the button to trigger the confirm dialog at (551, 122) on #iframeResult >> internal:control=enter-frame >> button
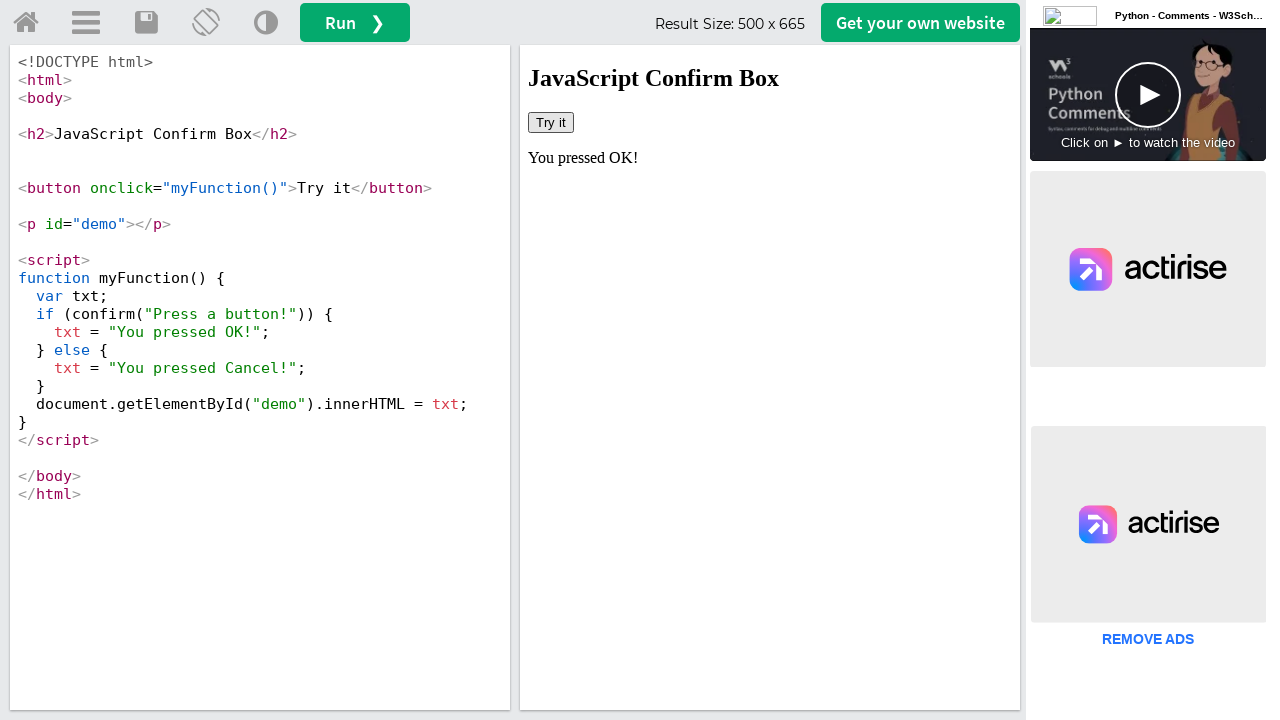

Waited for dialog handling to complete
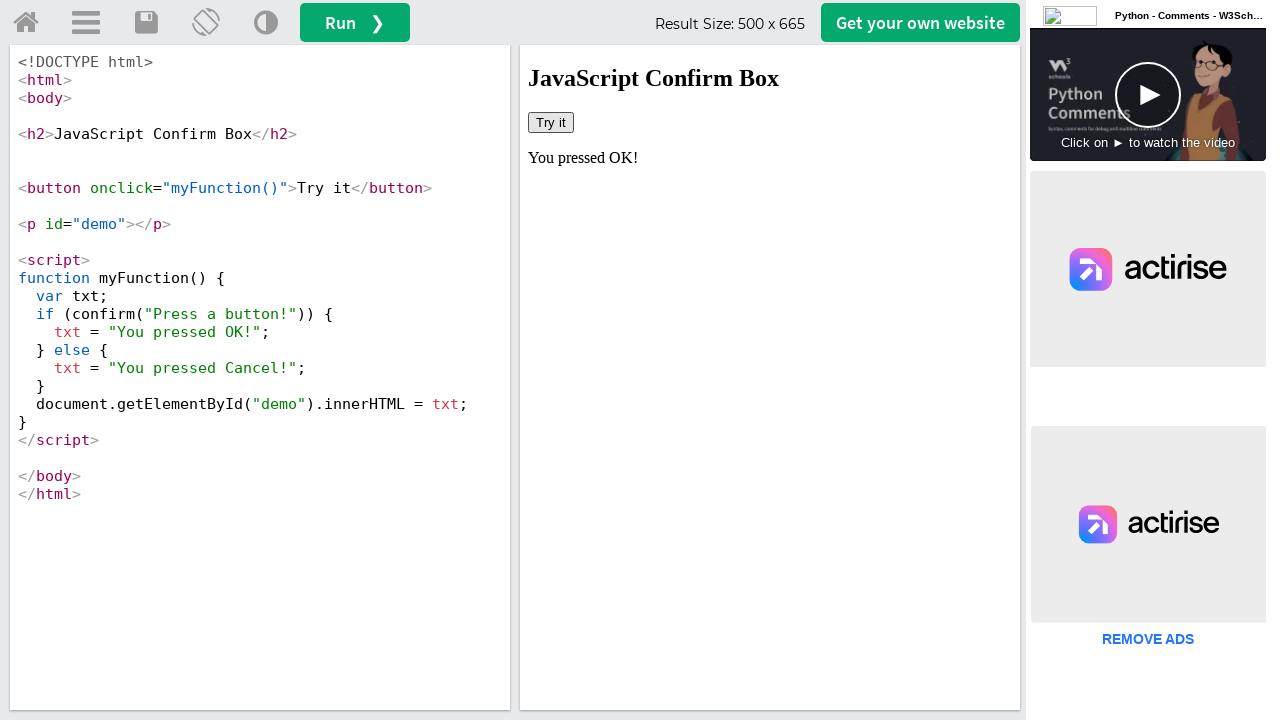

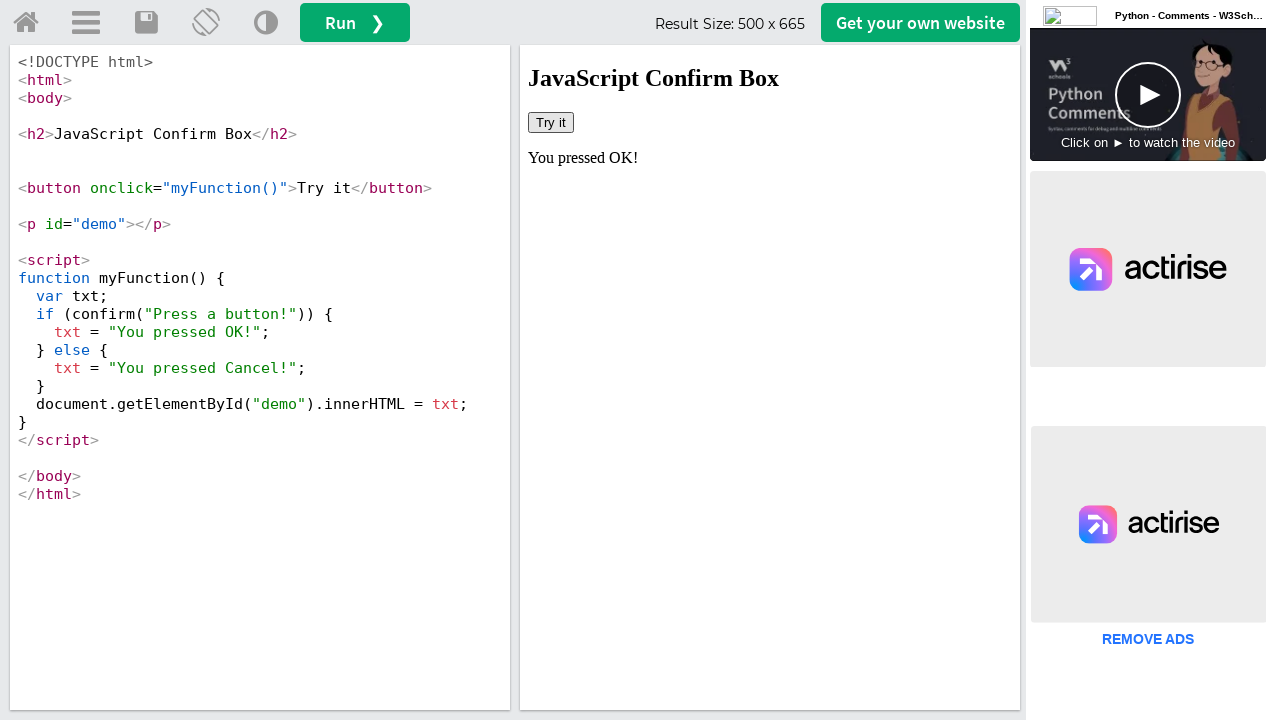